Tests JavaScript alert dialog handling by clicking an alert button and accepting the alert popup

Starting URL: https://testautomationpractice.blogspot.com/

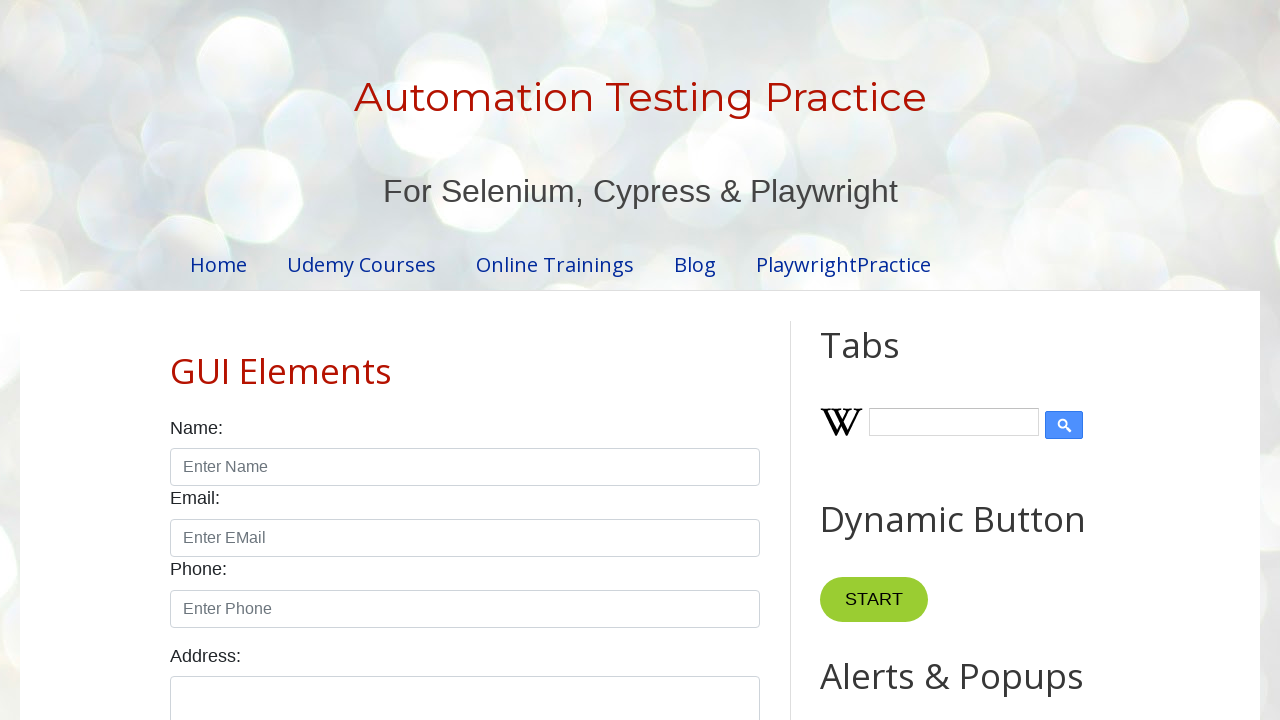

Set up dialog handler to accept alerts
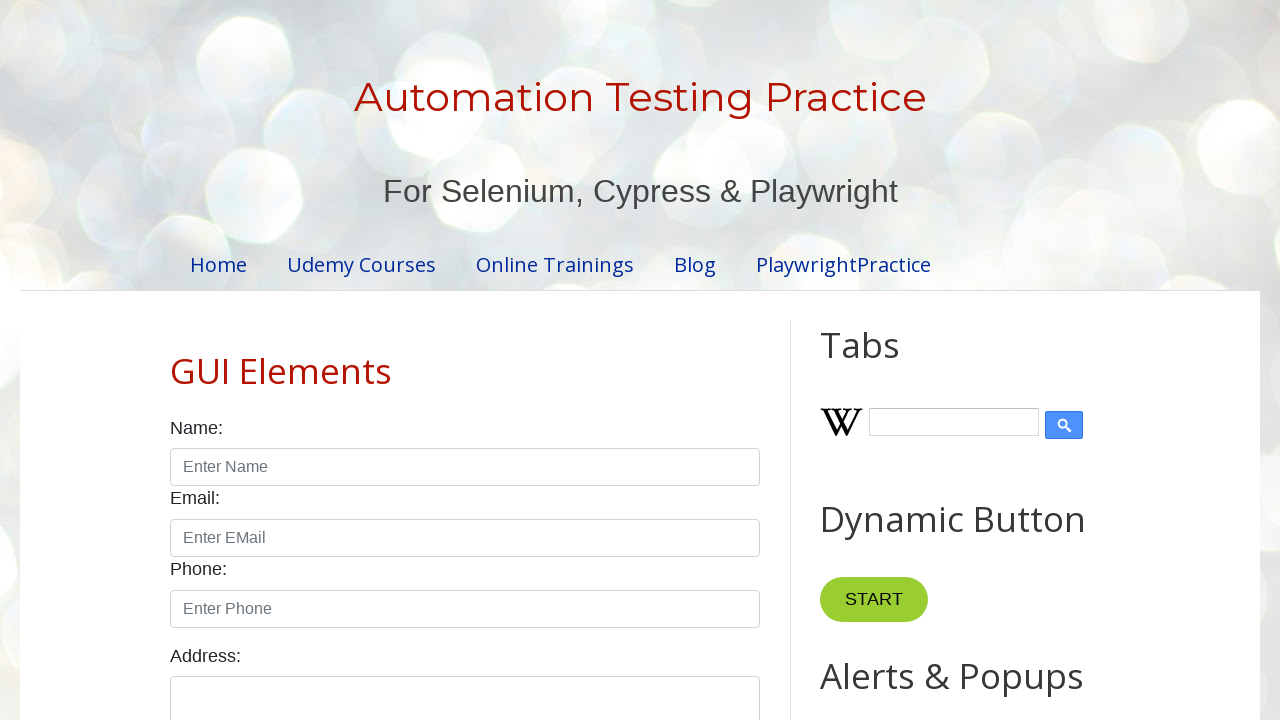

Clicked alert button to trigger JavaScript alert at (888, 361) on #alertBtn
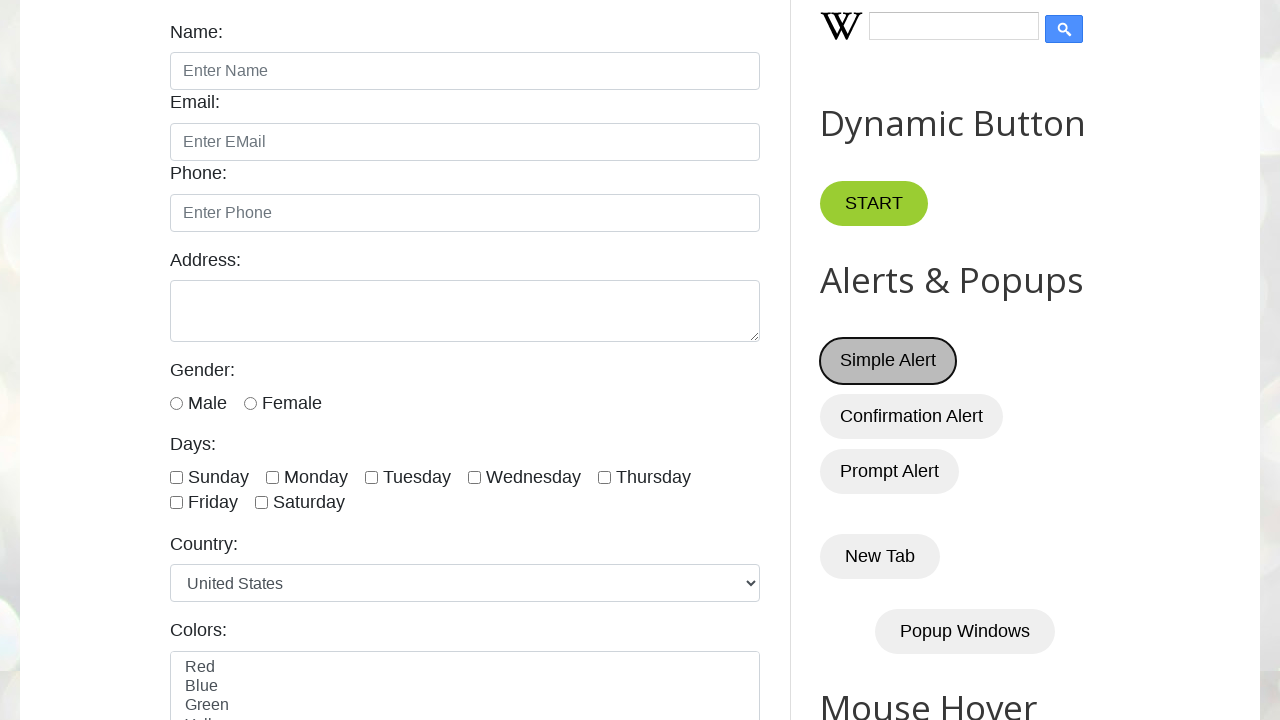

Waited for alert dialog to be processed
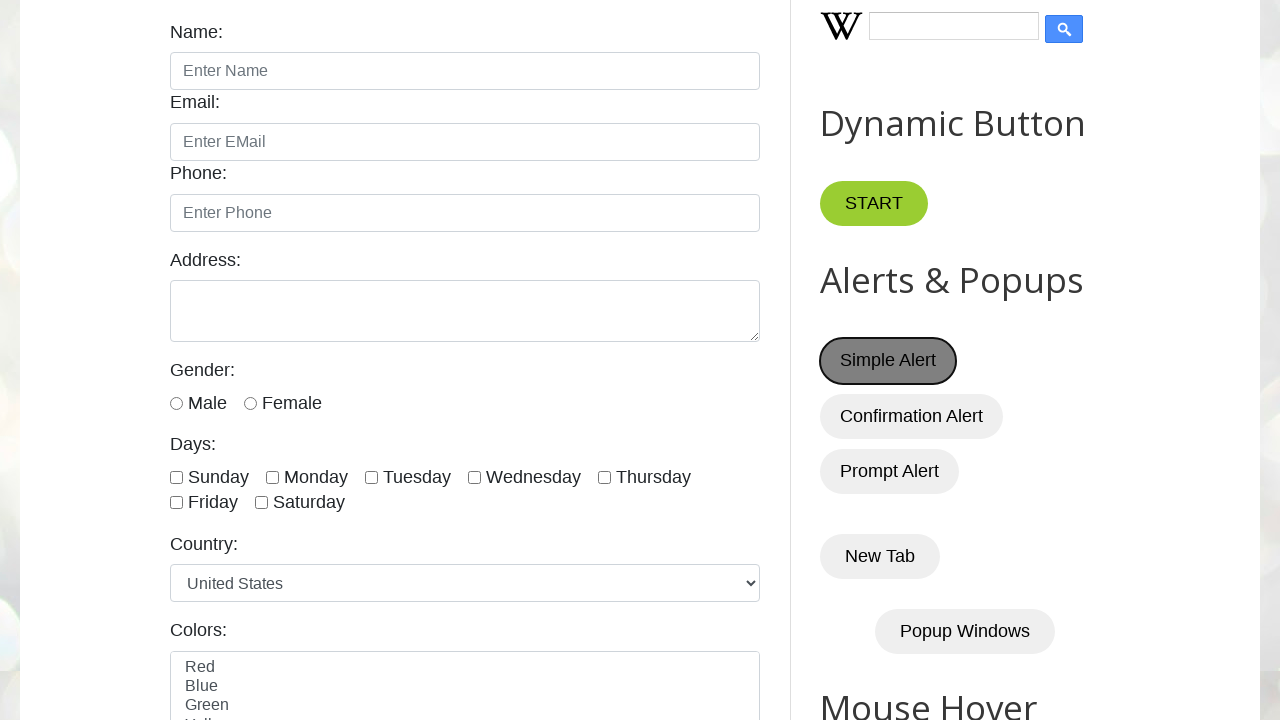

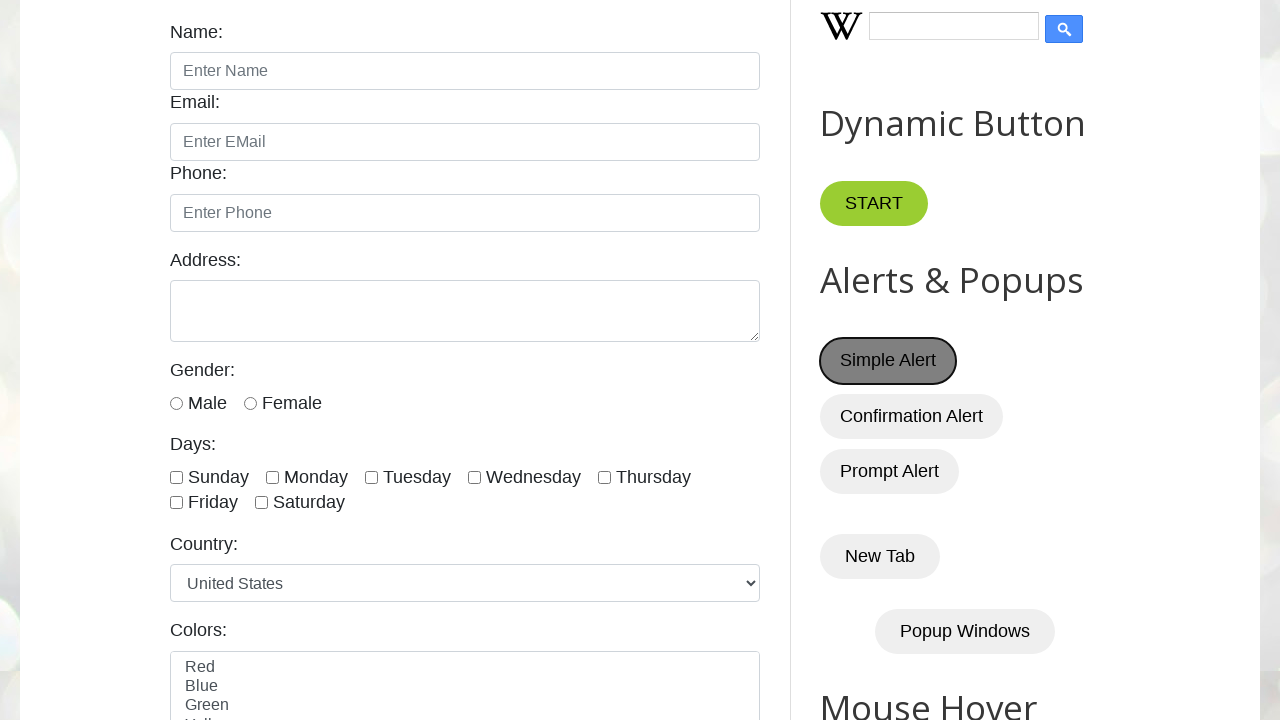